Tests double-click functionality and verifies the status changes to "double-clicked"

Starting URL: https://selenium.dev/selenium/web/mouse_interaction.html

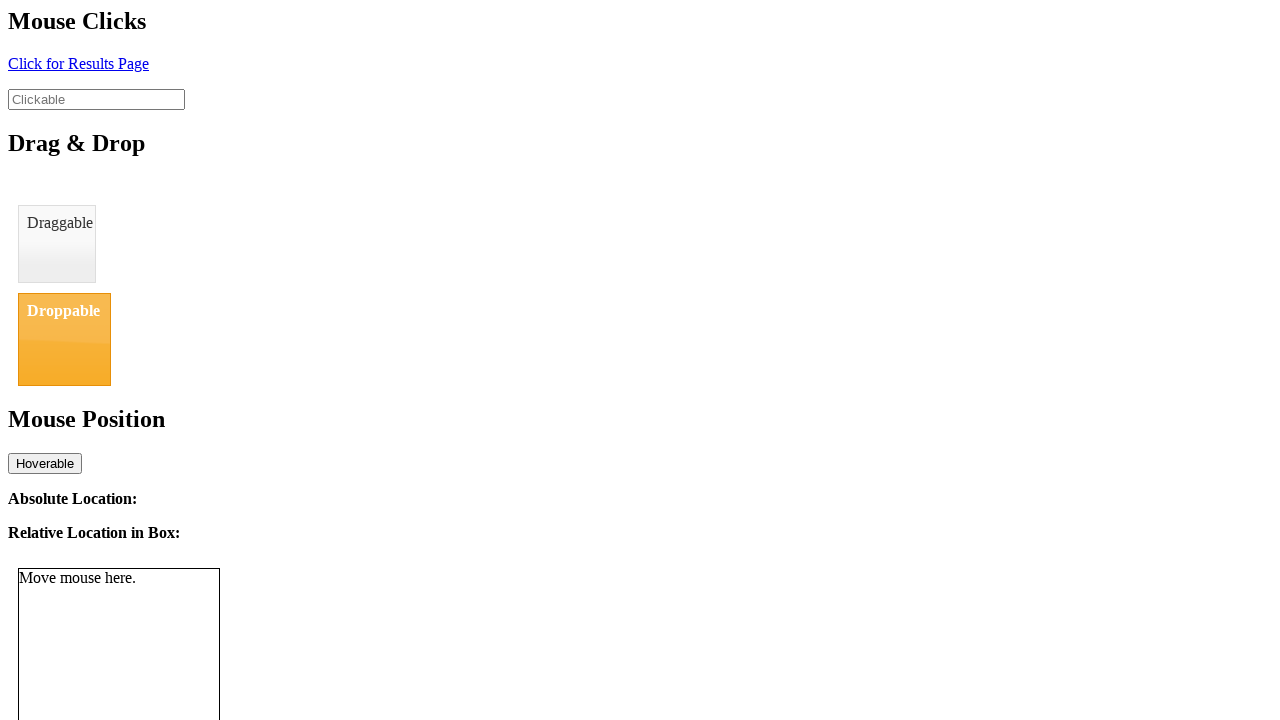

Navigated to mouse interaction test page
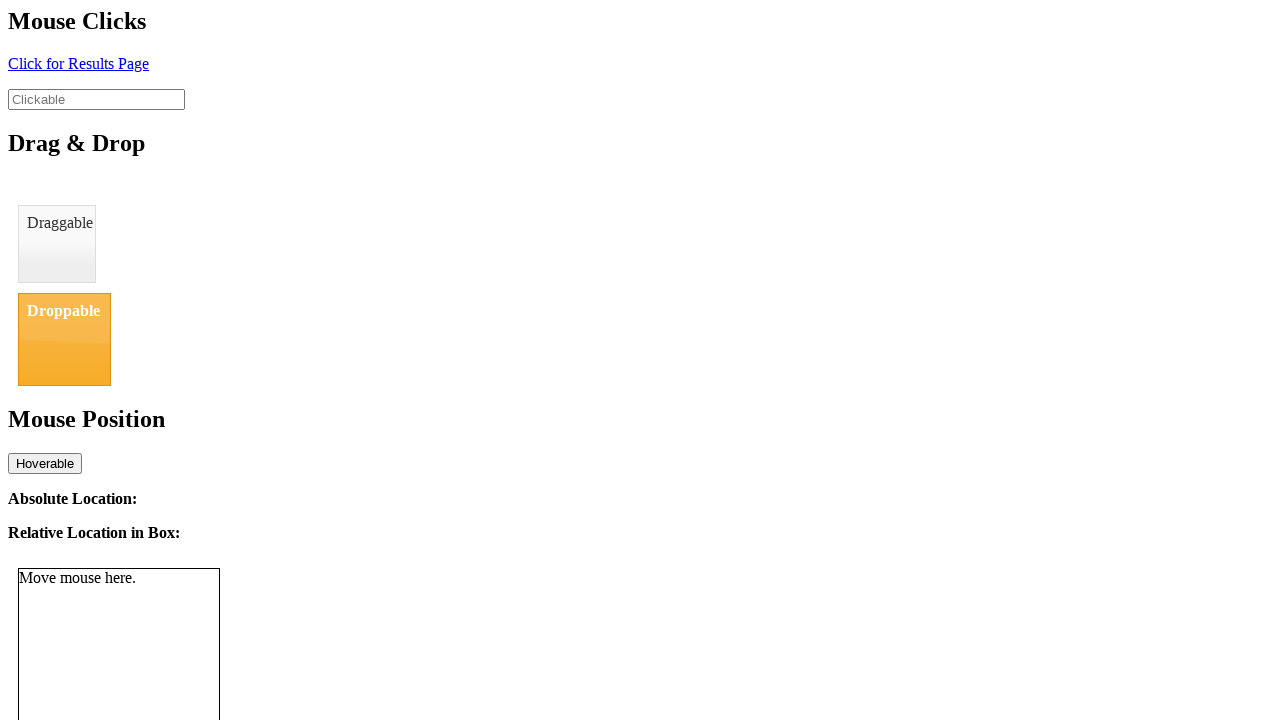

Double-clicked on the clickable element at (96, 99) on #clickable
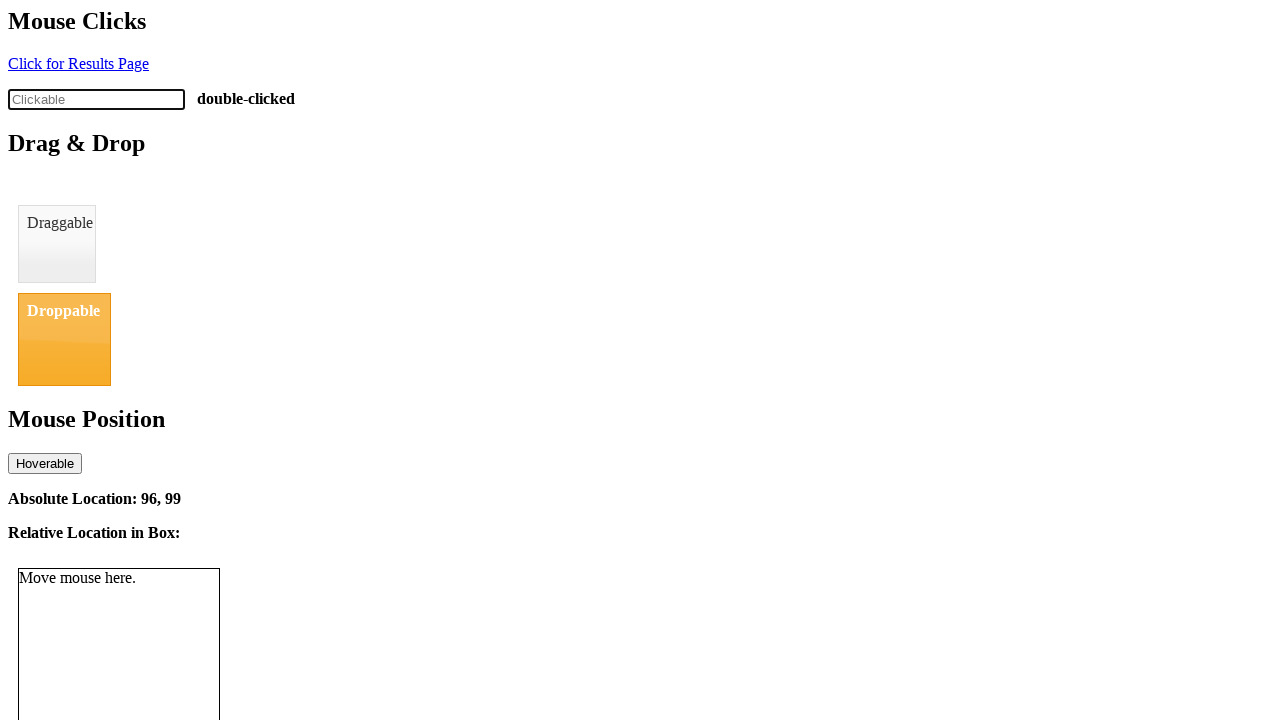

Verified that status changed to 'double-clicked'
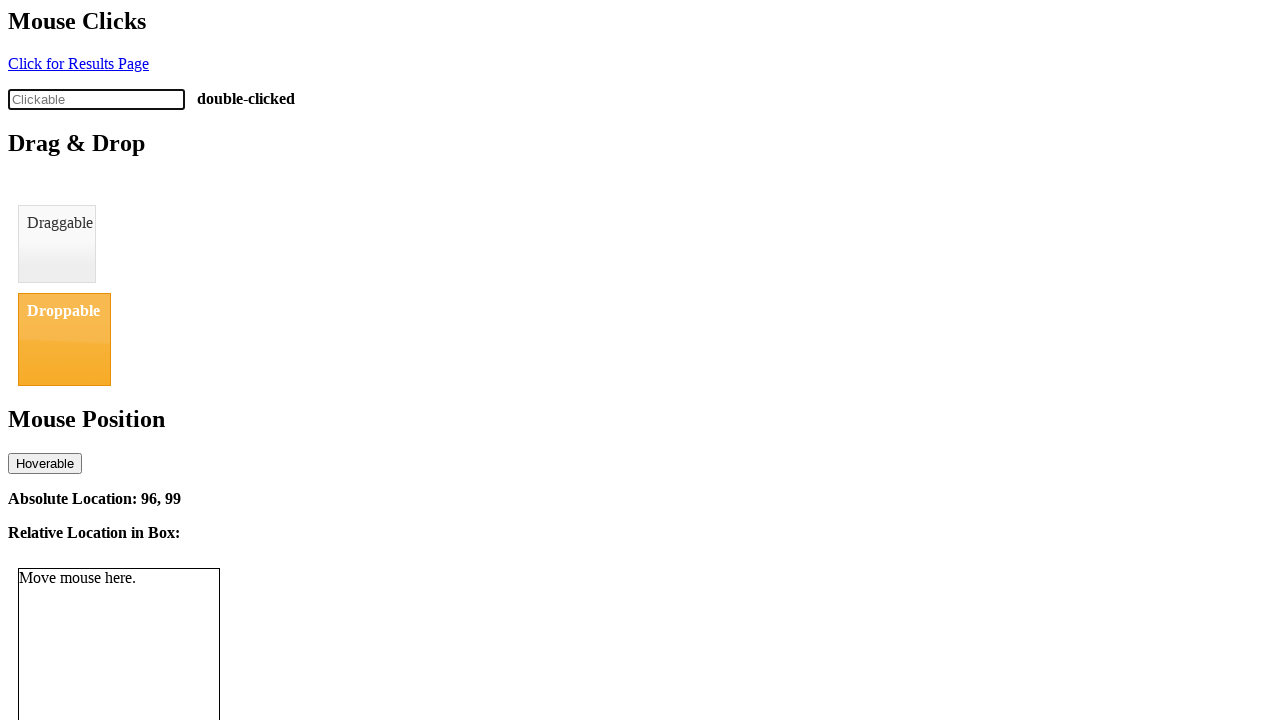

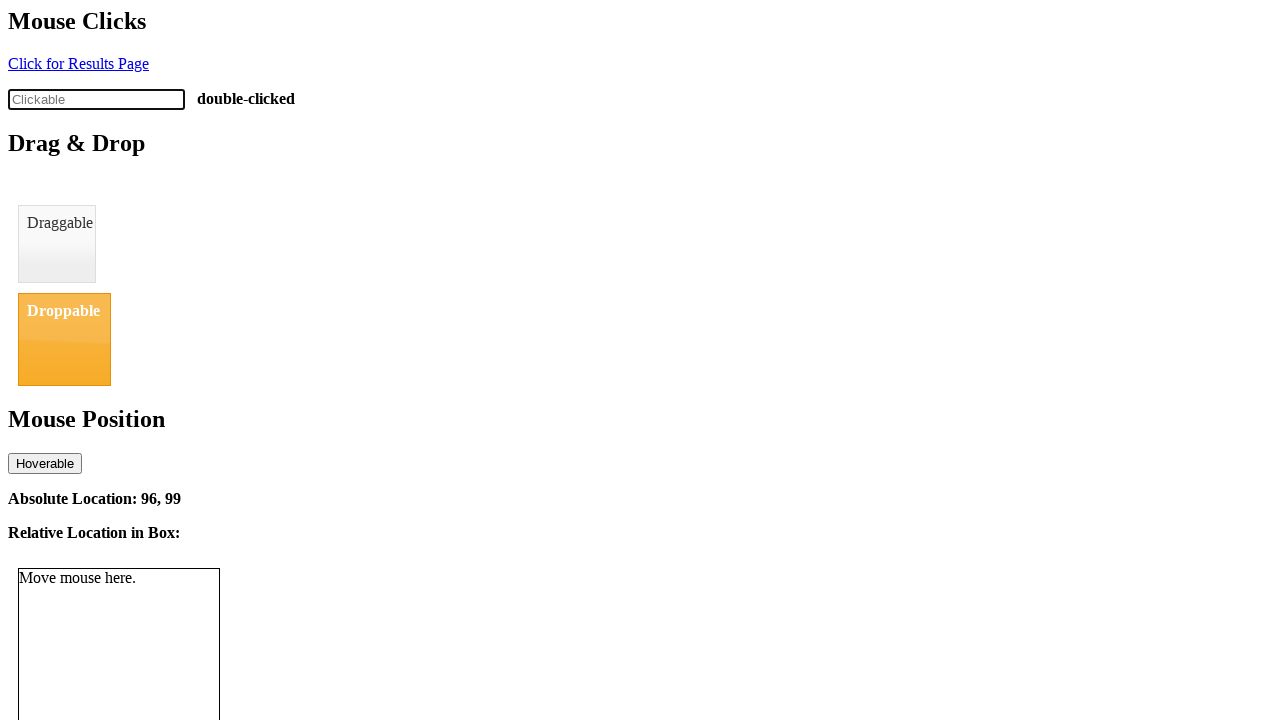